Tests reading a fixed header web table by searching for a specific name in the table

Starting URL: https://rahulshettyacademy.com/AutomationPractice/

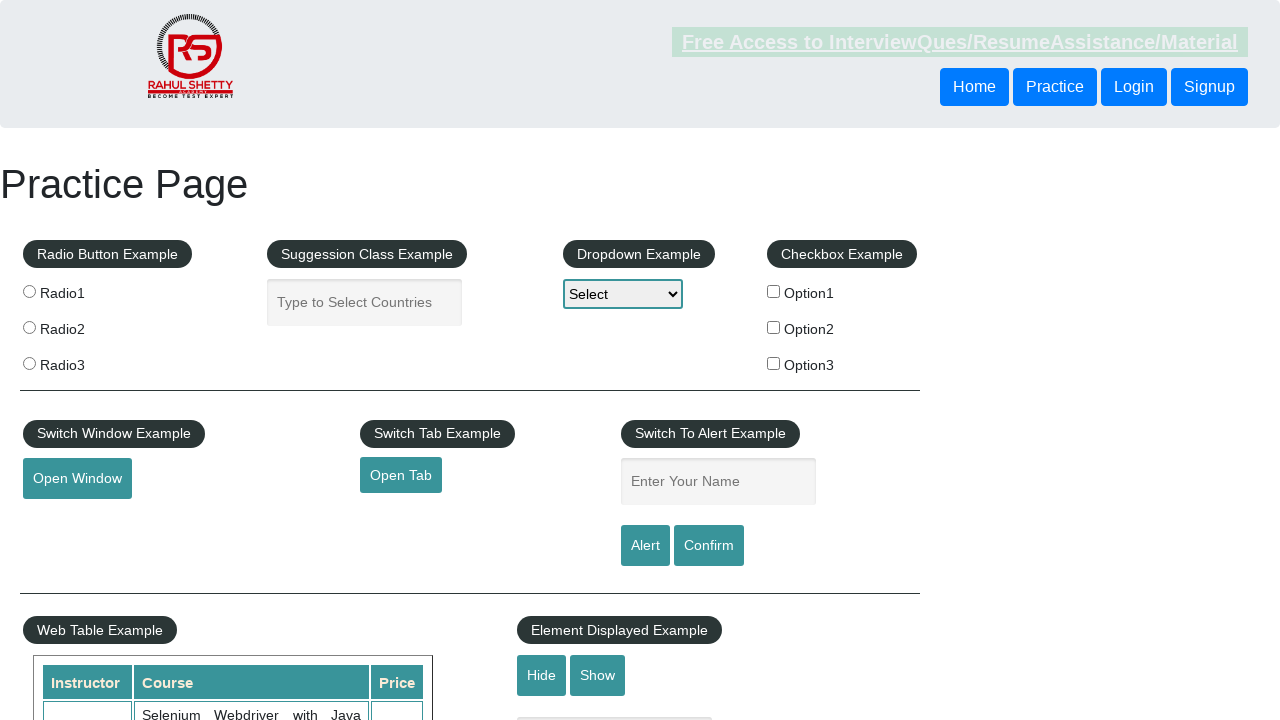

Waited for fixed header web table to load
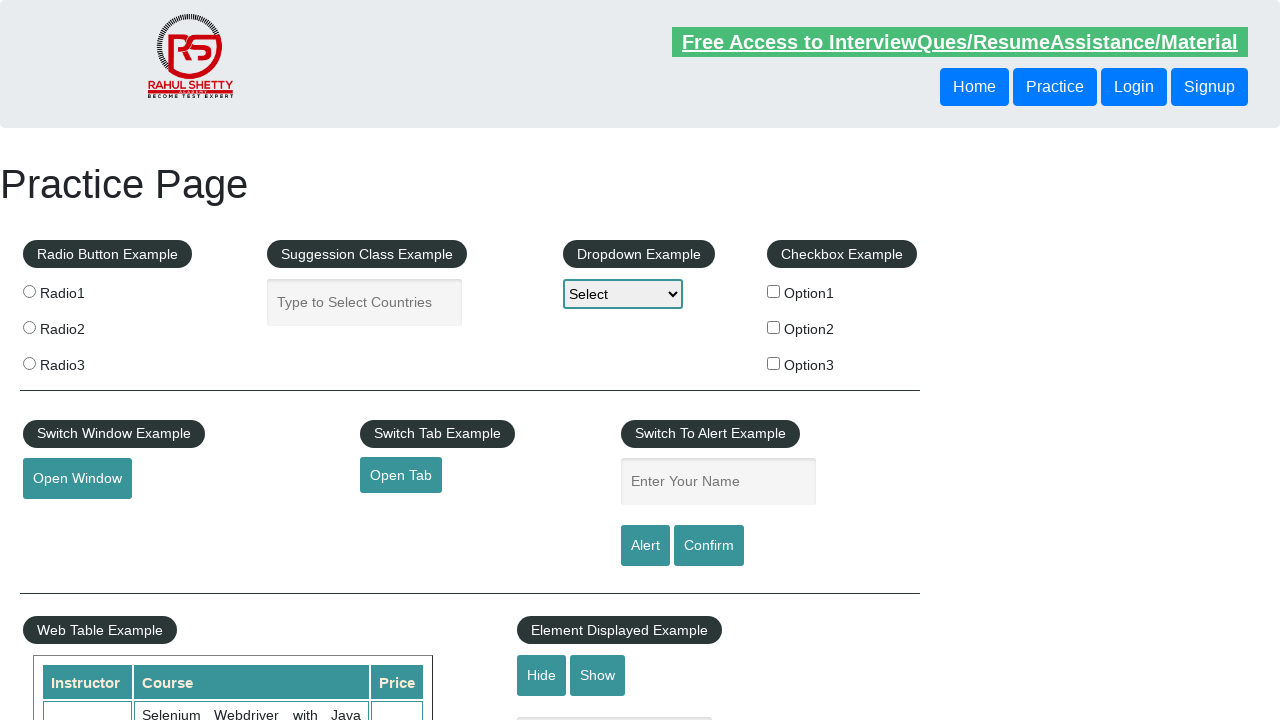

Located the fixed header web table element
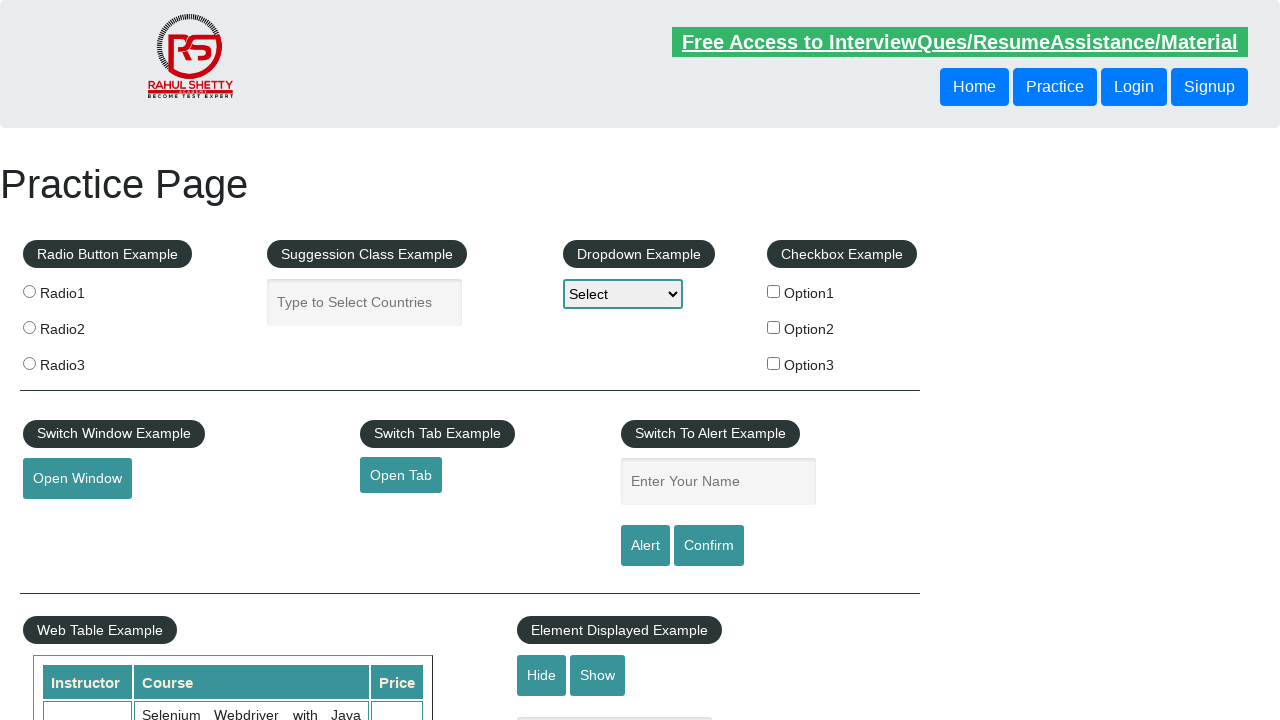

Verified that the web table is visible
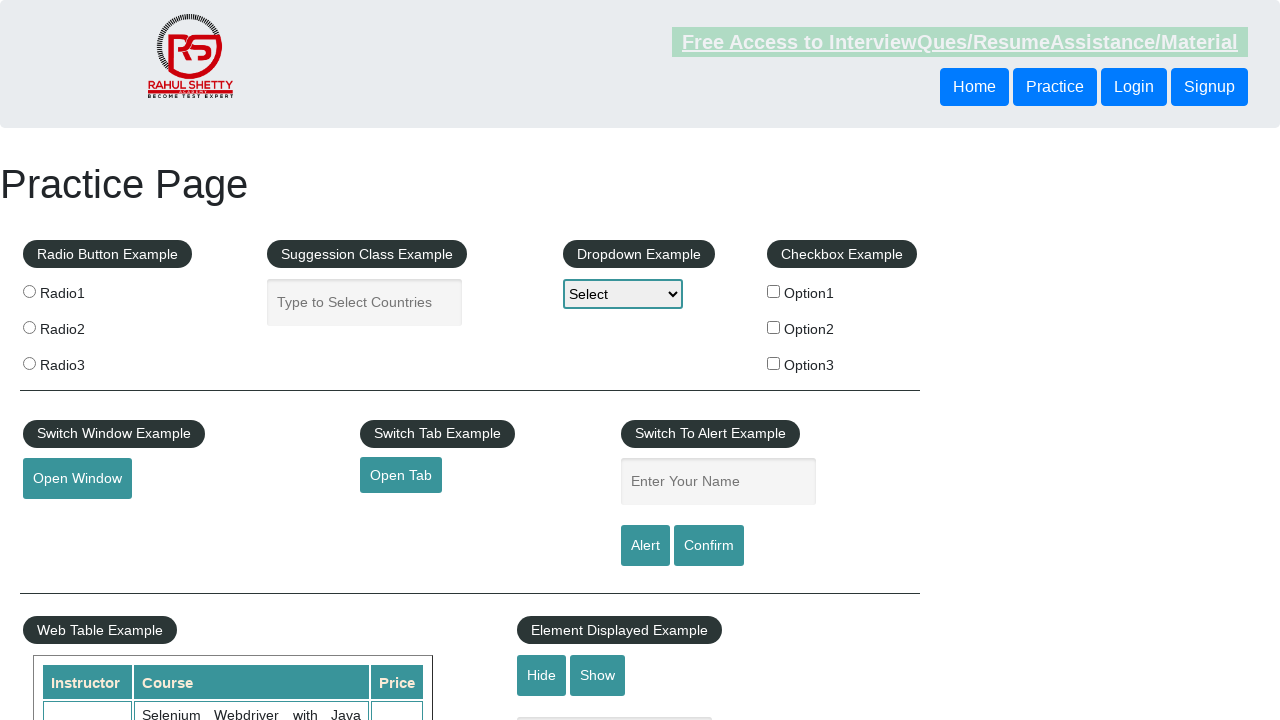

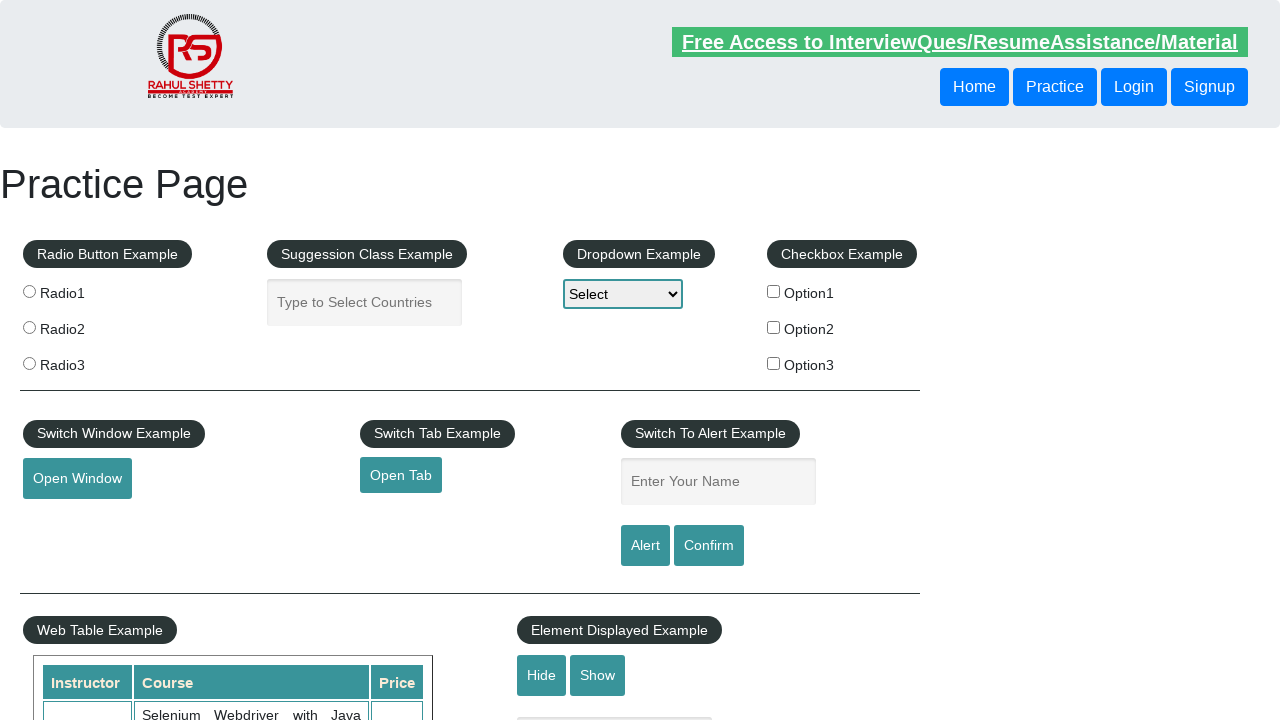